Tests browser navigation functionality by clicking a link, navigating back to the previous page, and refreshing the page on Rediff.com

Starting URL: http://rediff.com/

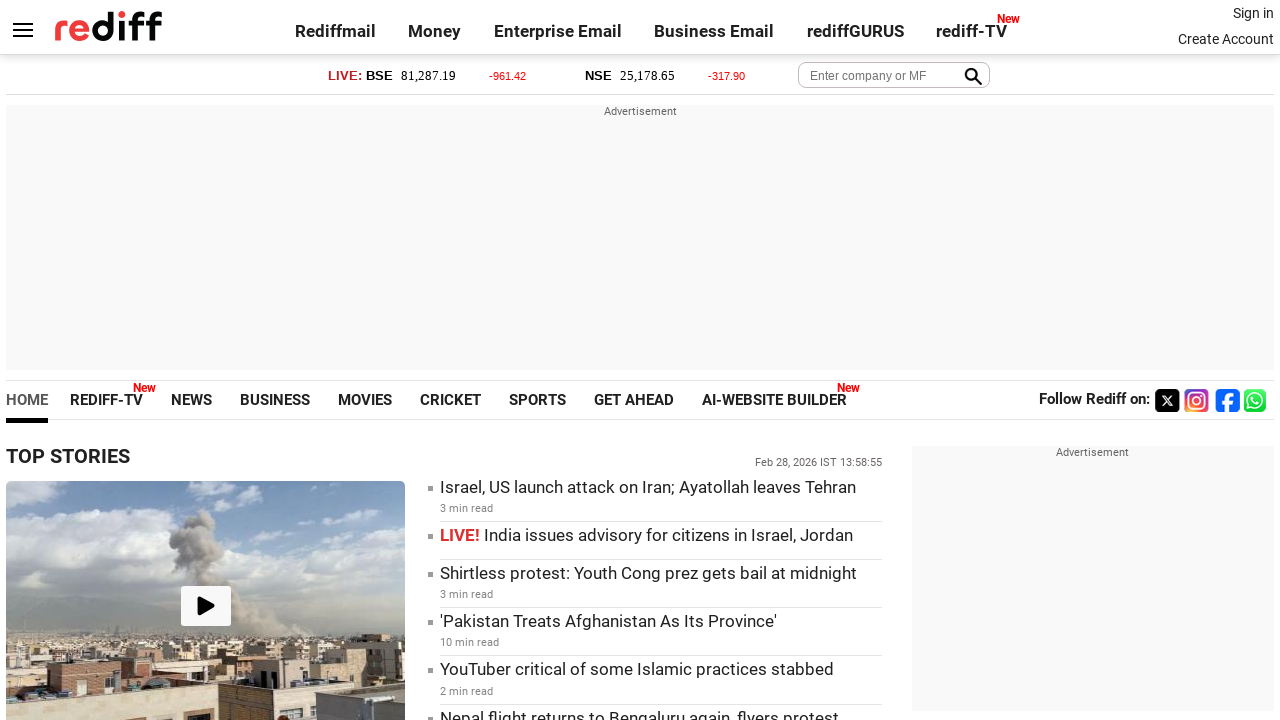

Set viewport size to 1920x1080
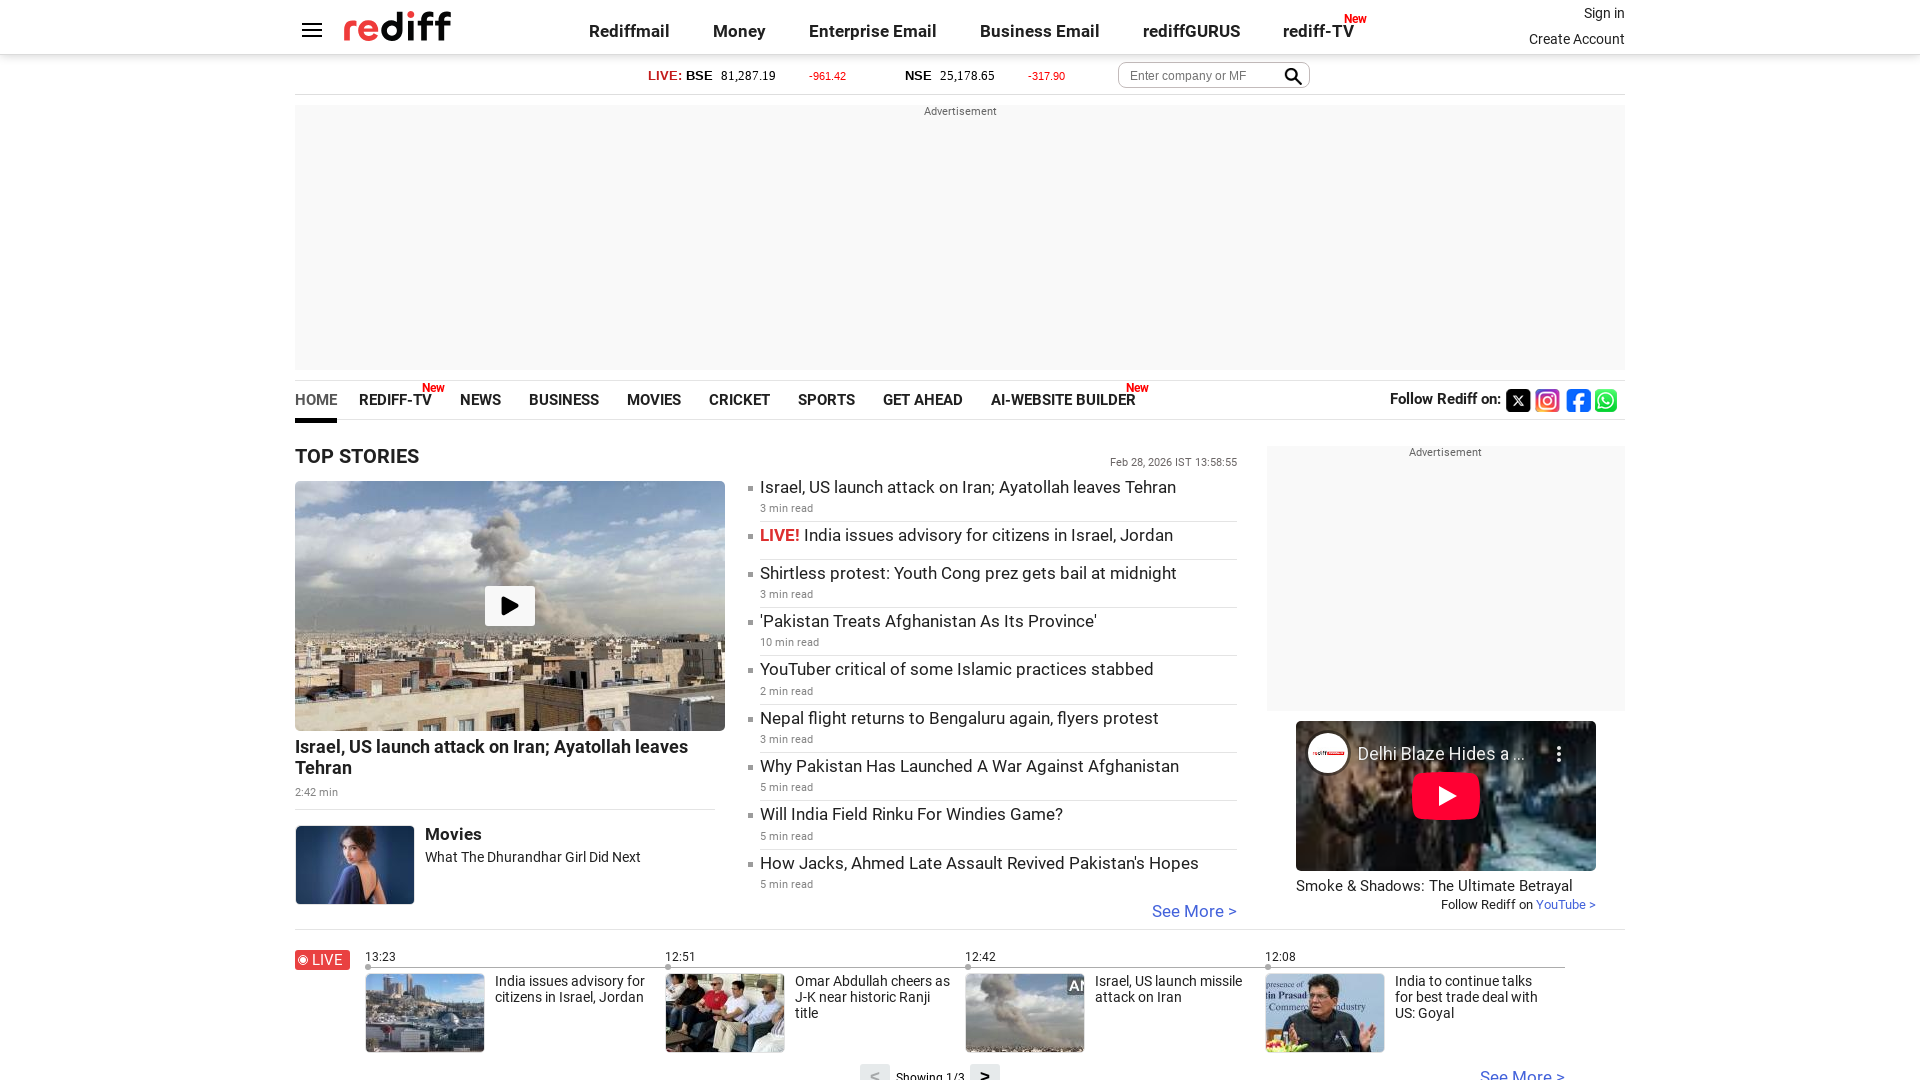

Clicked on sign-in link at (1604, 13) on xpath=//*[@id='signin_info']/a[1]
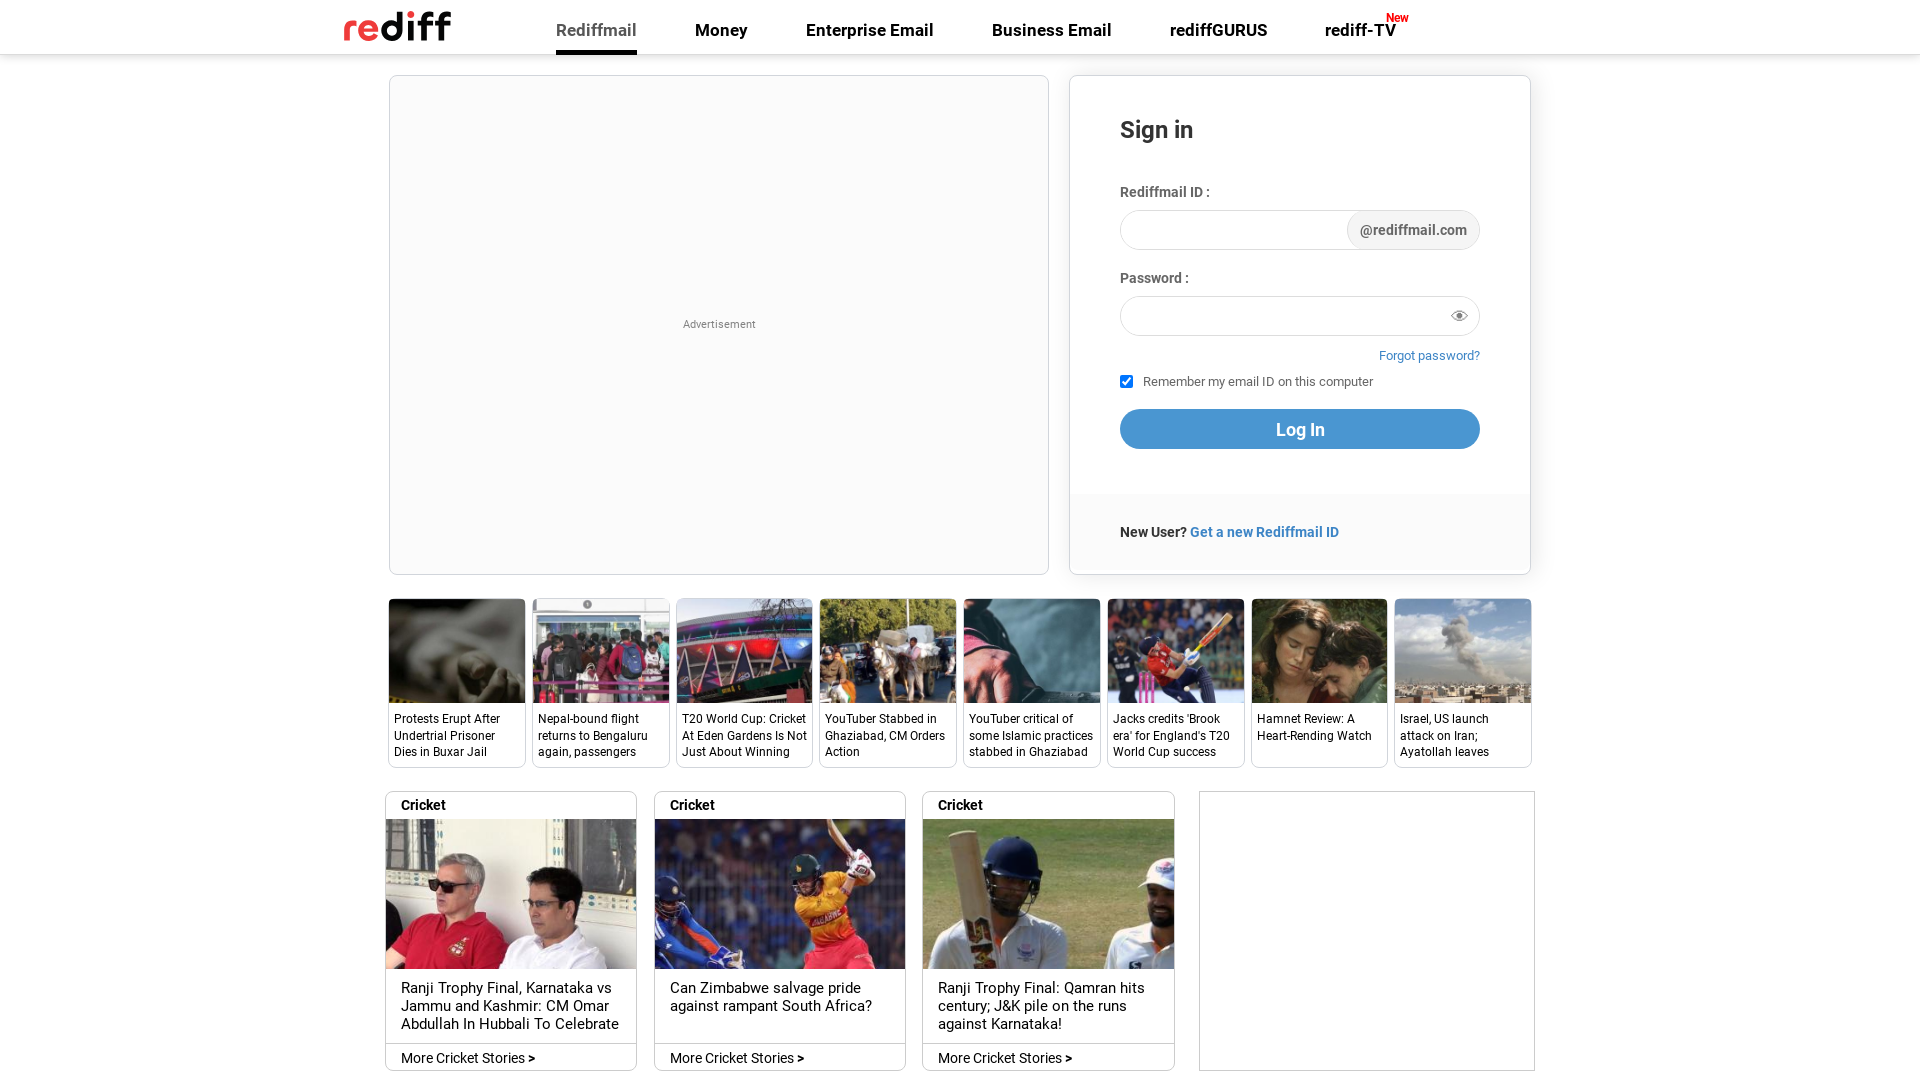

Waited for page load to complete
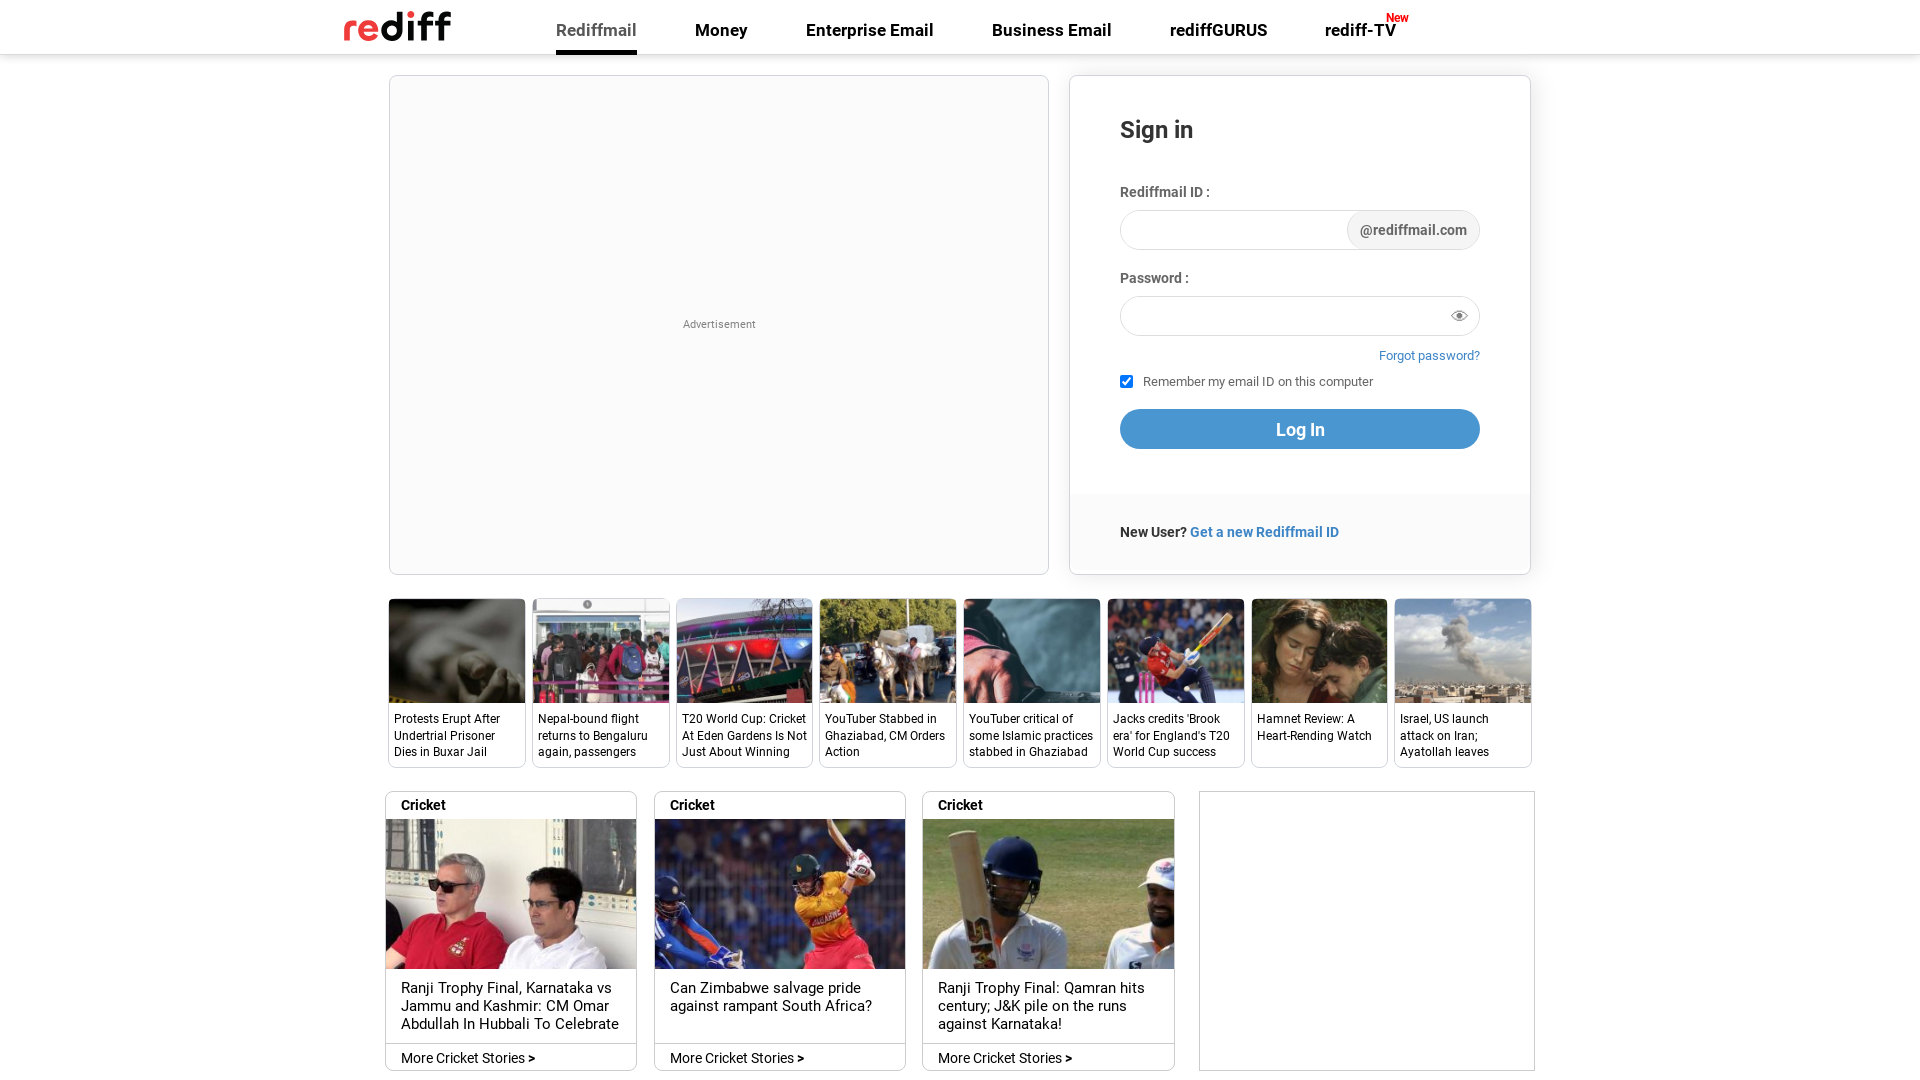

Navigated back to previous page
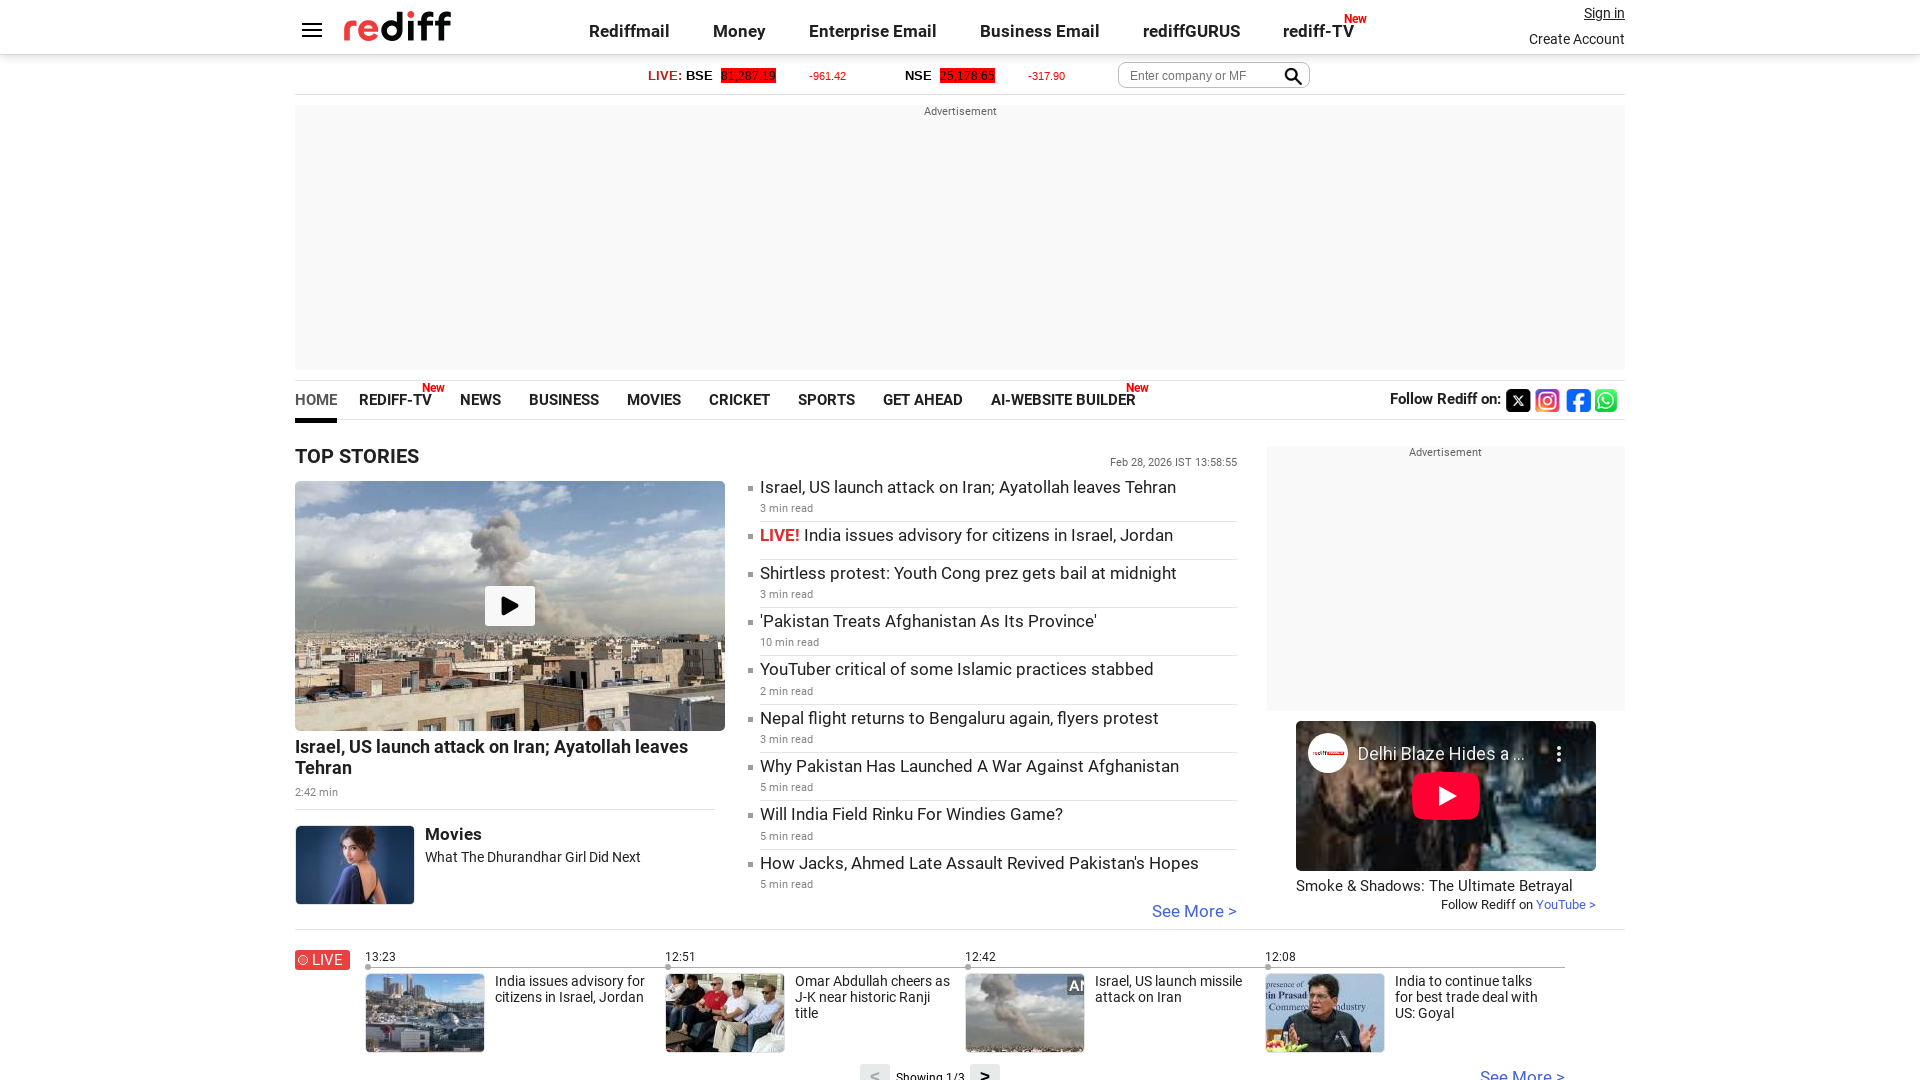

Refreshed the page
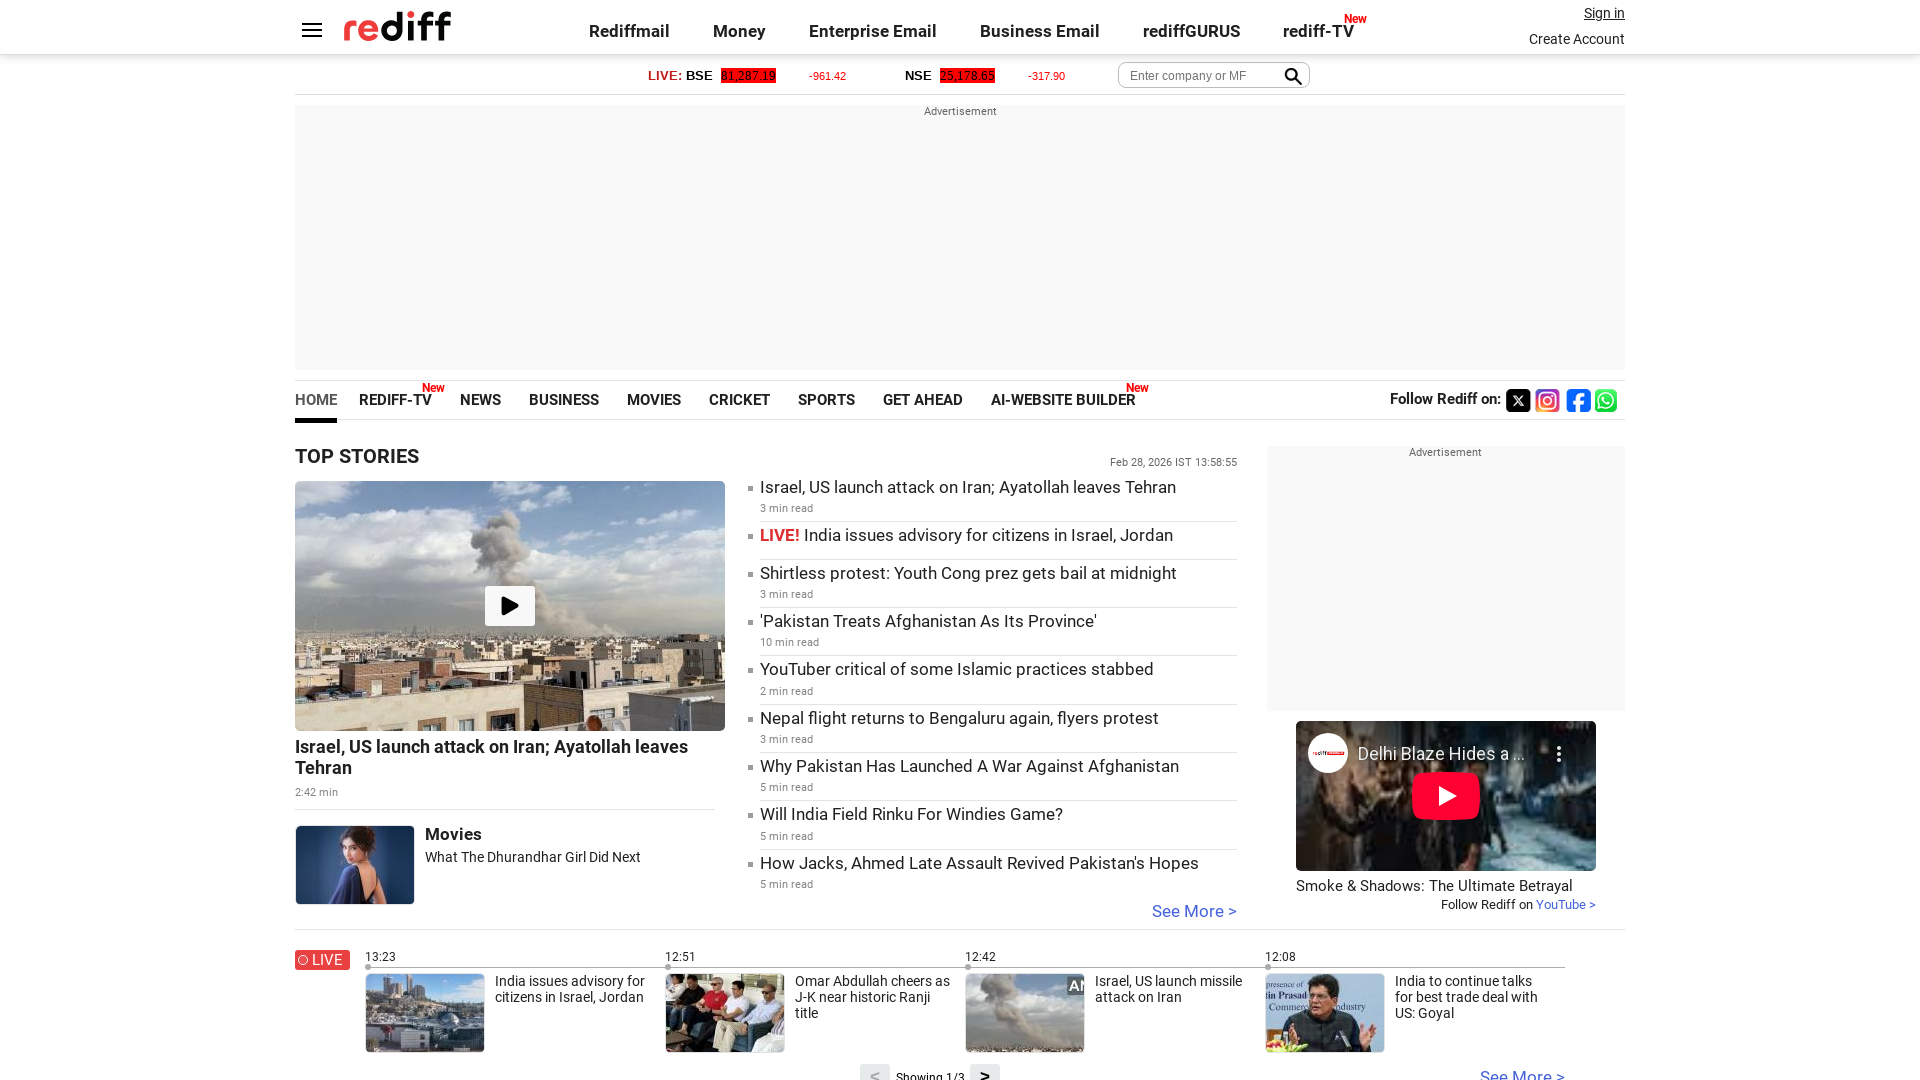

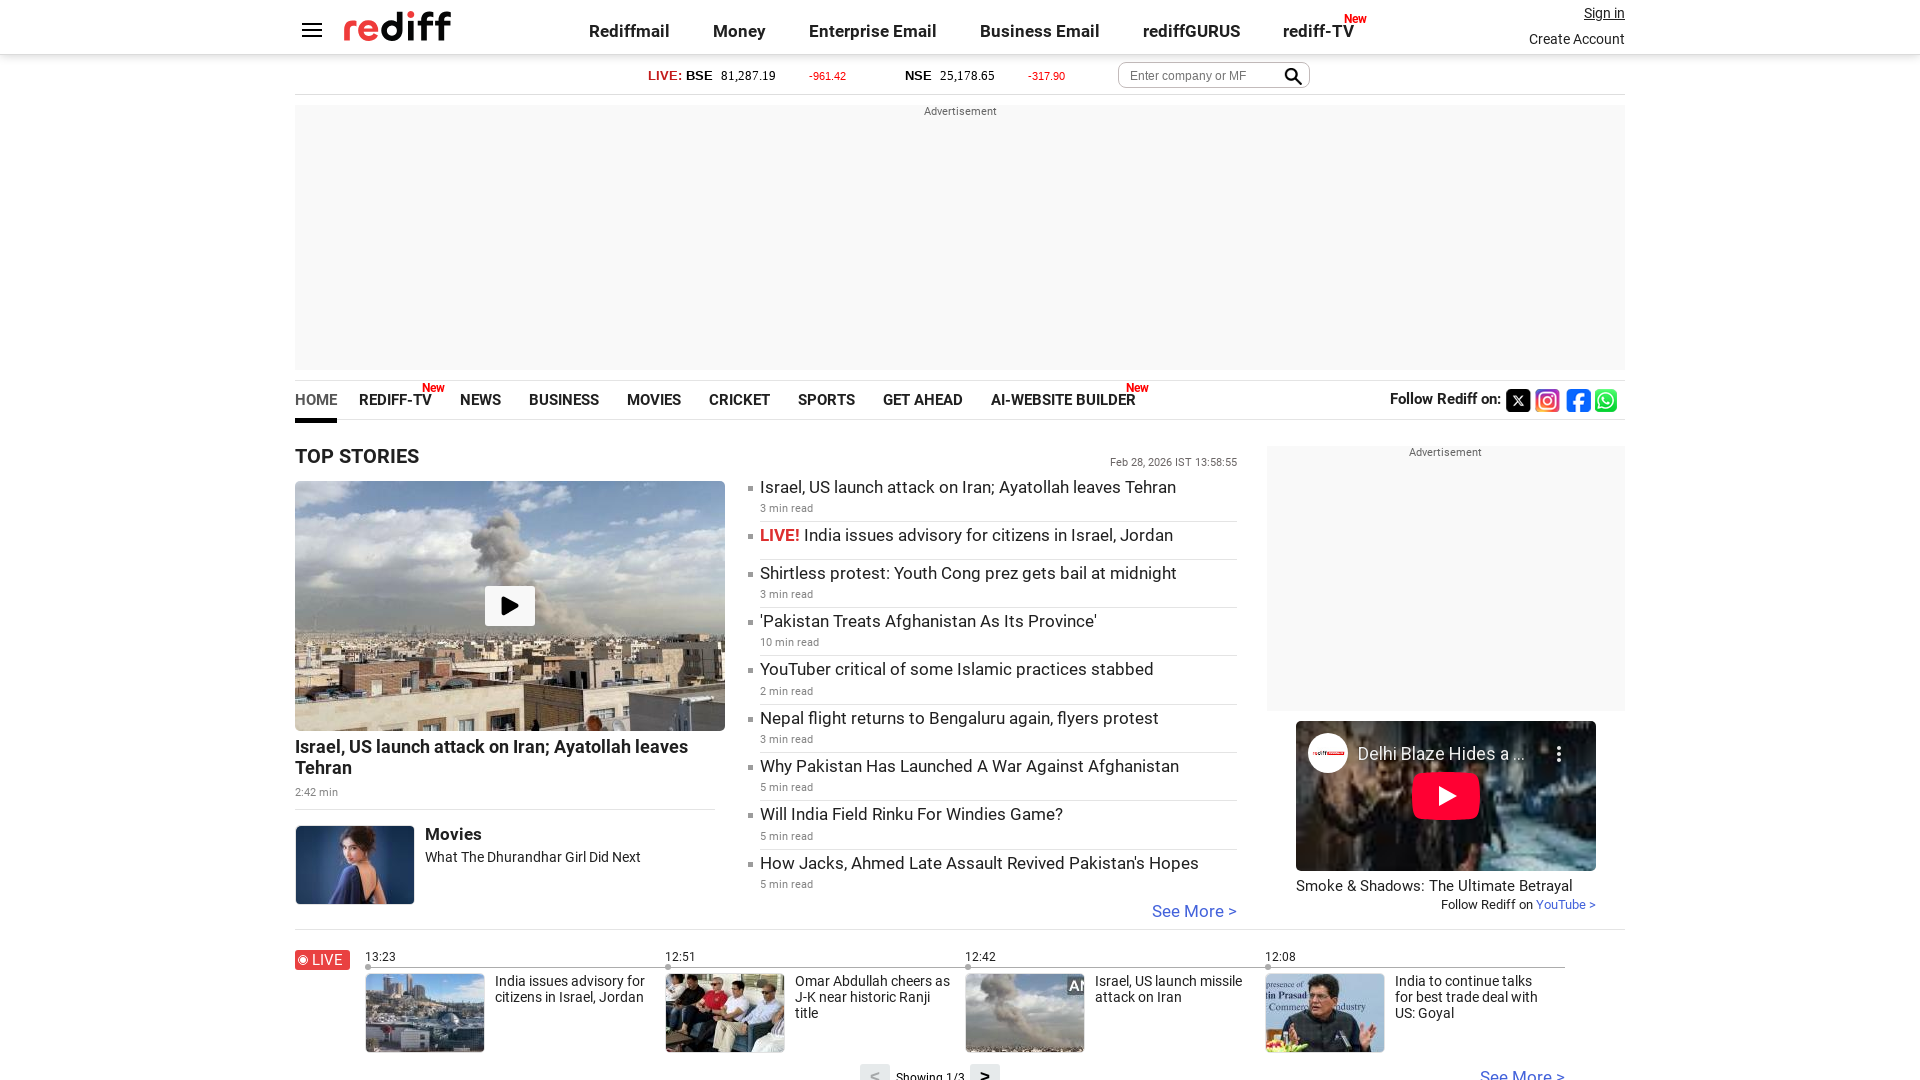